Tests an e-commerce flow by adding specific vegetables to cart, applying a promo code, and verifying the promo is applied

Starting URL: https://www.rahulshettyacademy.com/seleniumPractise/

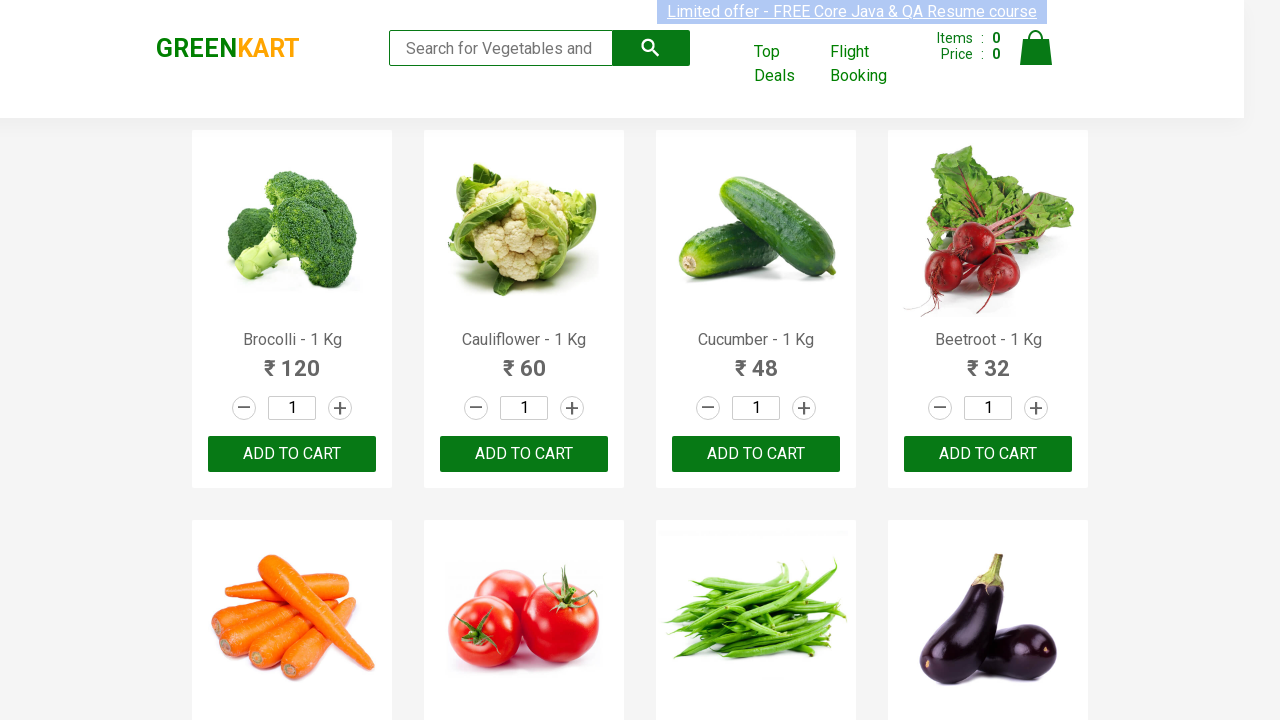

Waited for product list to load
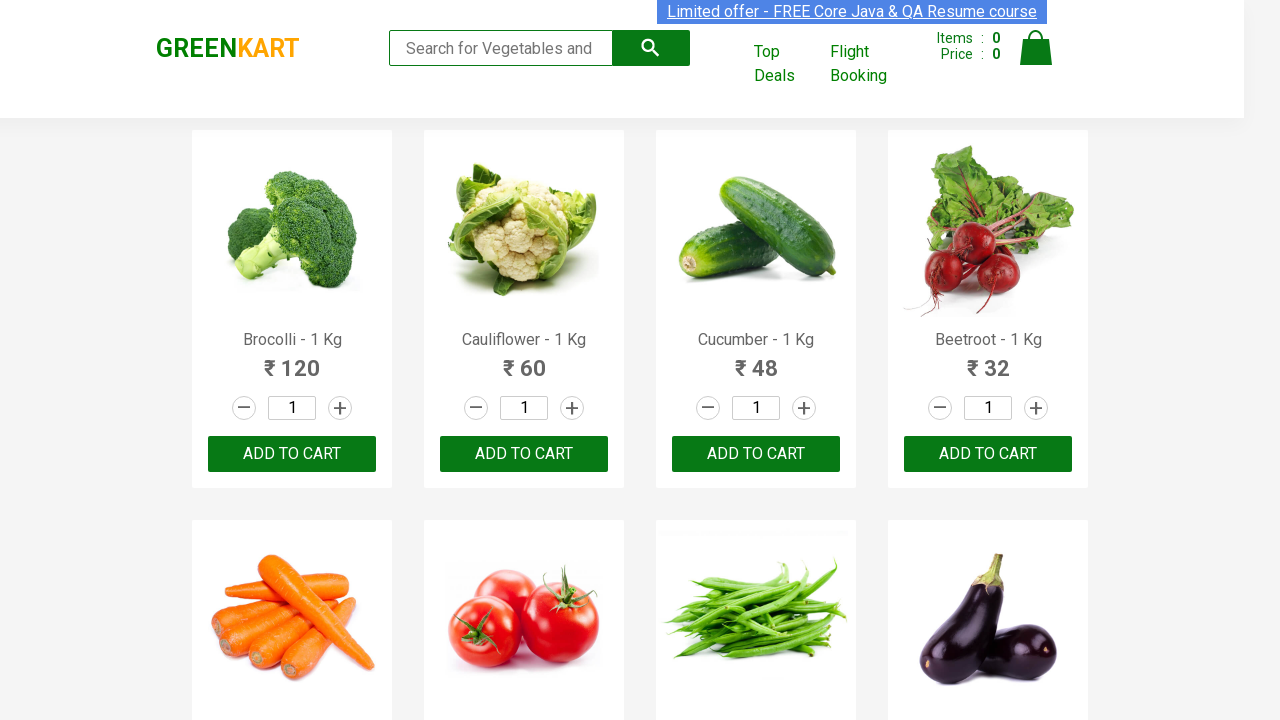

Retrieved all product name elements
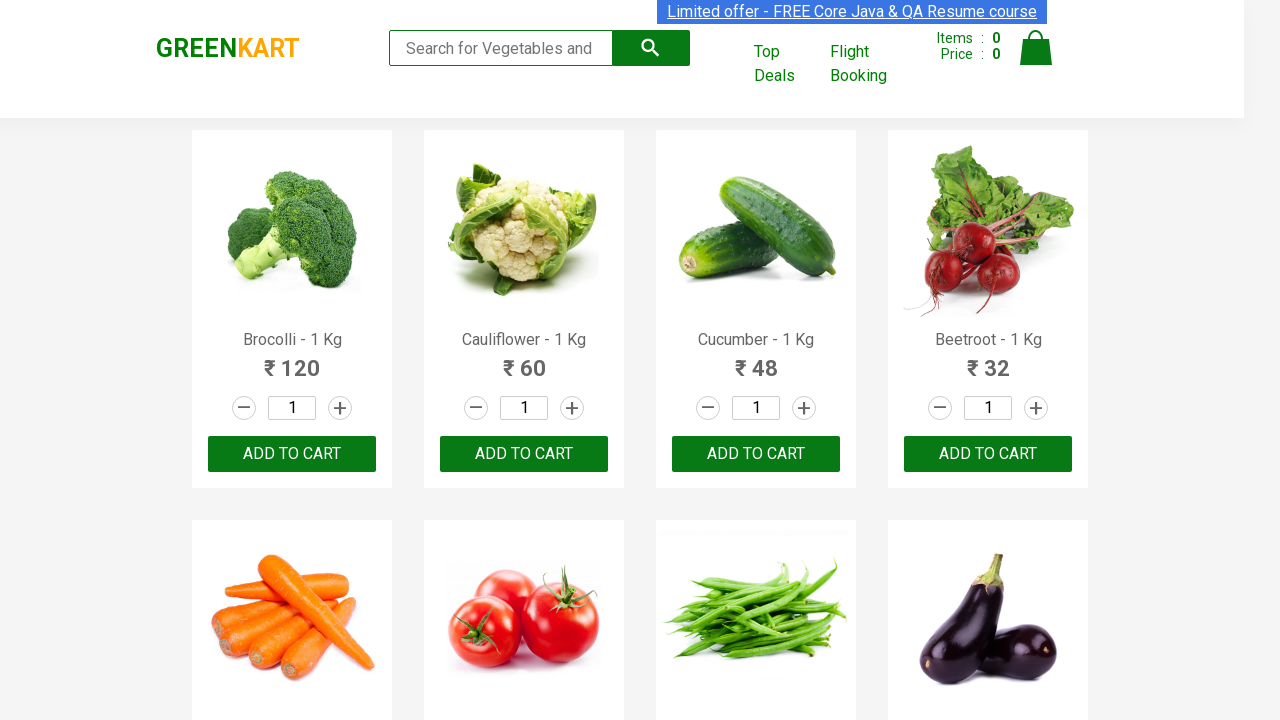

Retrieved all add to cart buttons
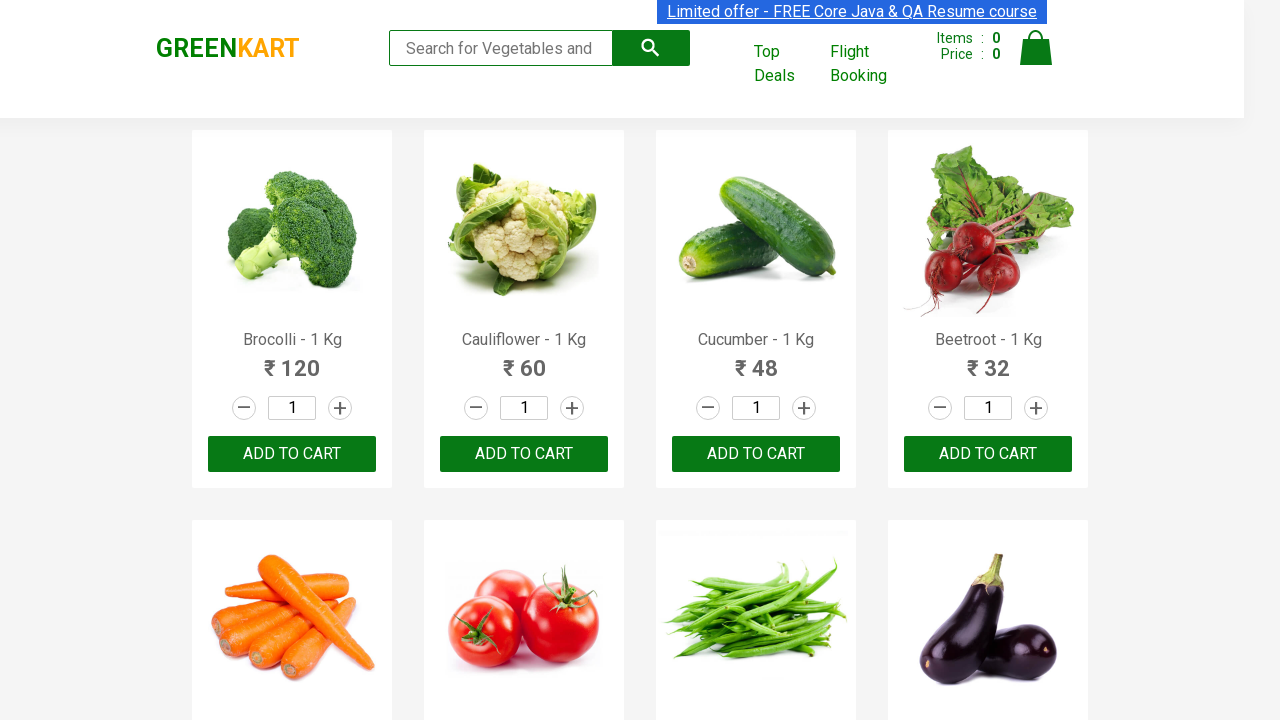

Added Brocolli to cart at (292, 454) on div.product-action button >> nth=0
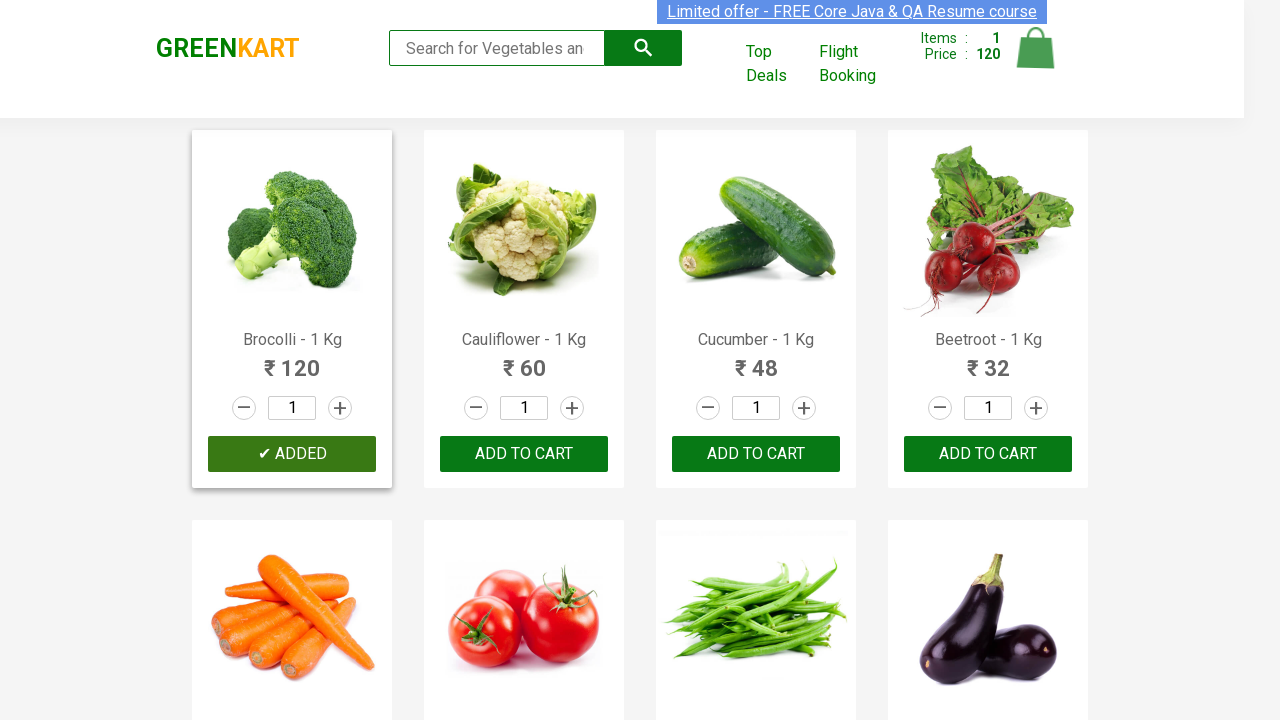

Added Cucumber to cart at (756, 454) on div.product-action button >> nth=2
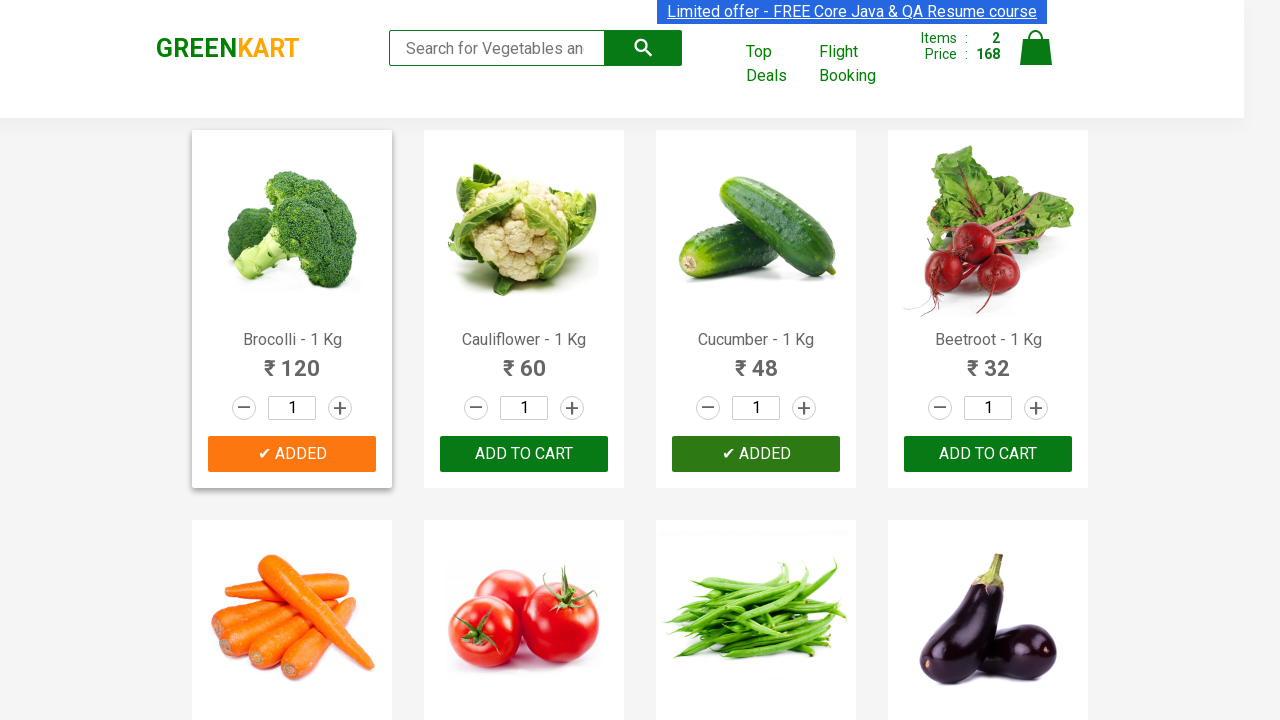

Added Beetroot to cart at (988, 454) on div.product-action button >> nth=3
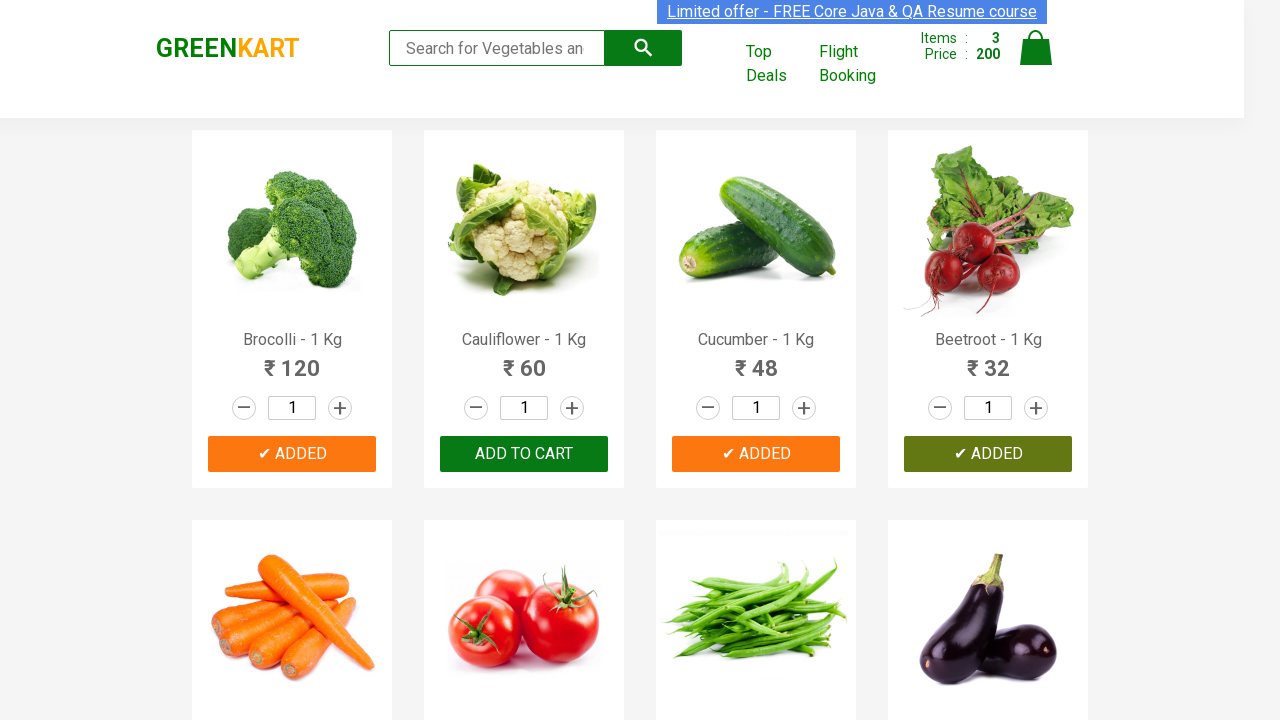

Clicked cart icon to view cart at (1036, 59) on a.cart-icon
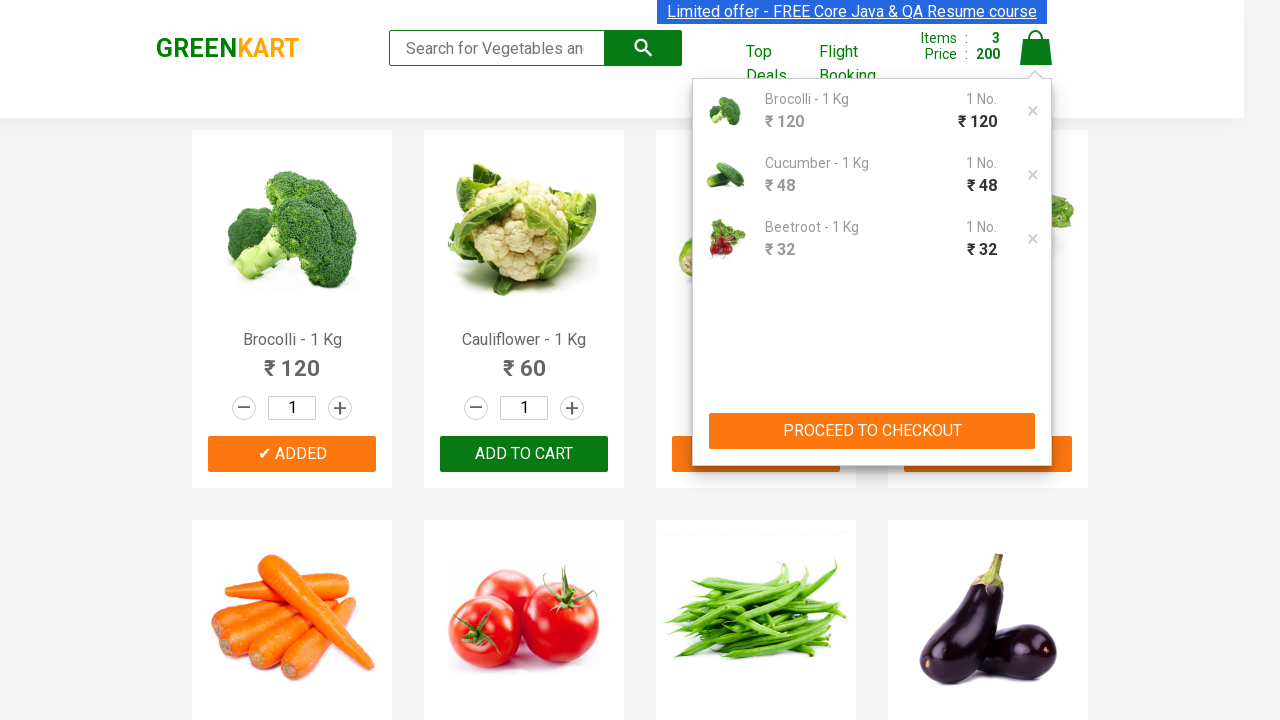

Clicked proceed to checkout button at (872, 431) on xpath=//div[@class='cart-preview active']/div[2]/button
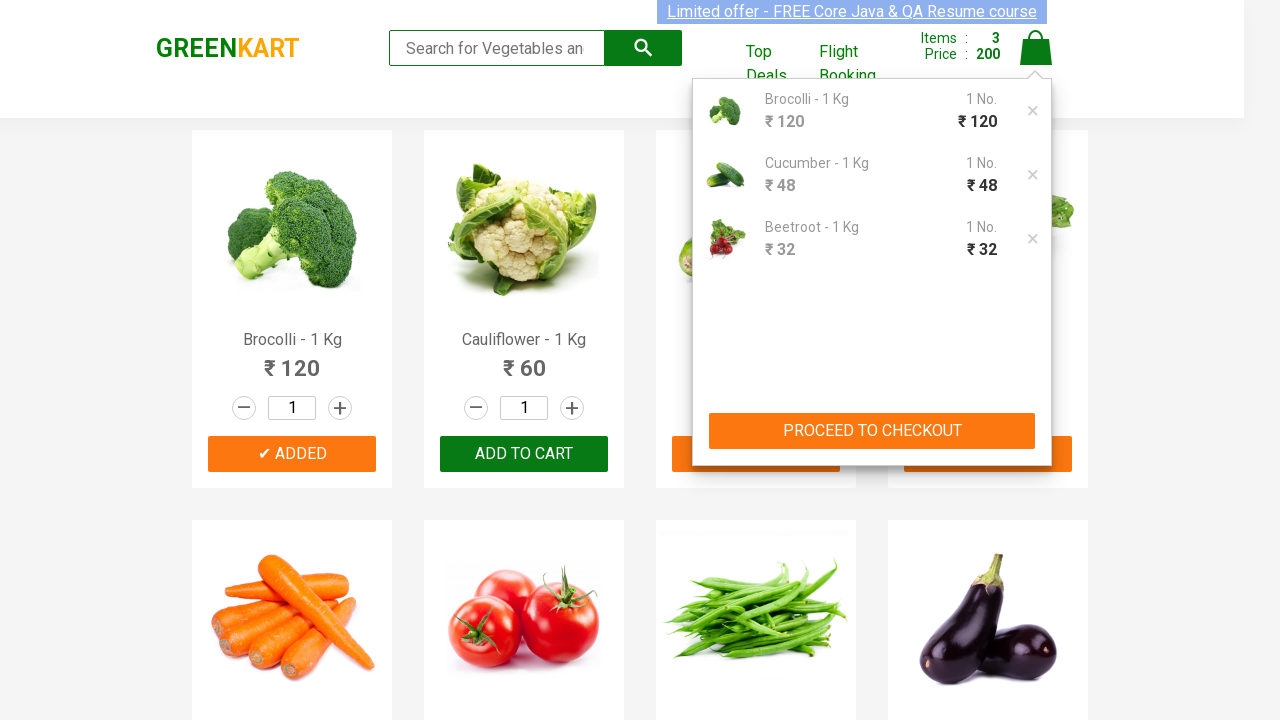

Waited for promo code input field to appear
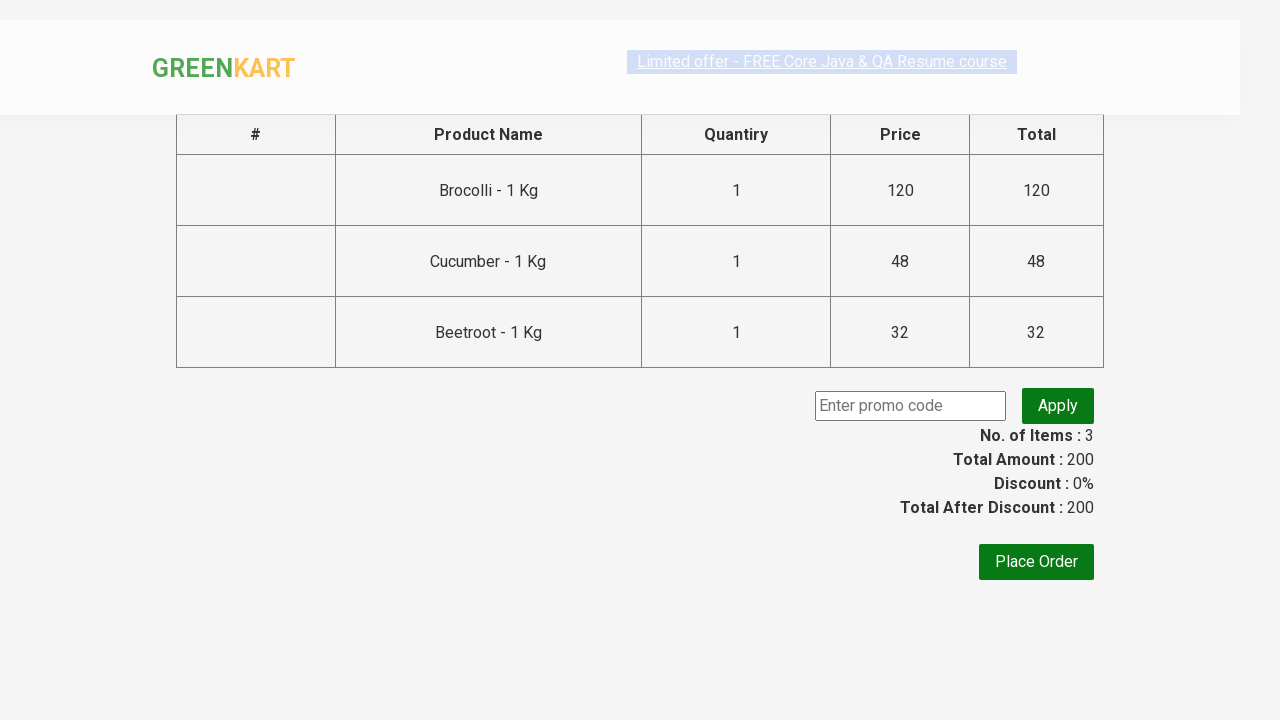

Entered promo code 'rahulshettyacademy' on //input[@class='promoCode']
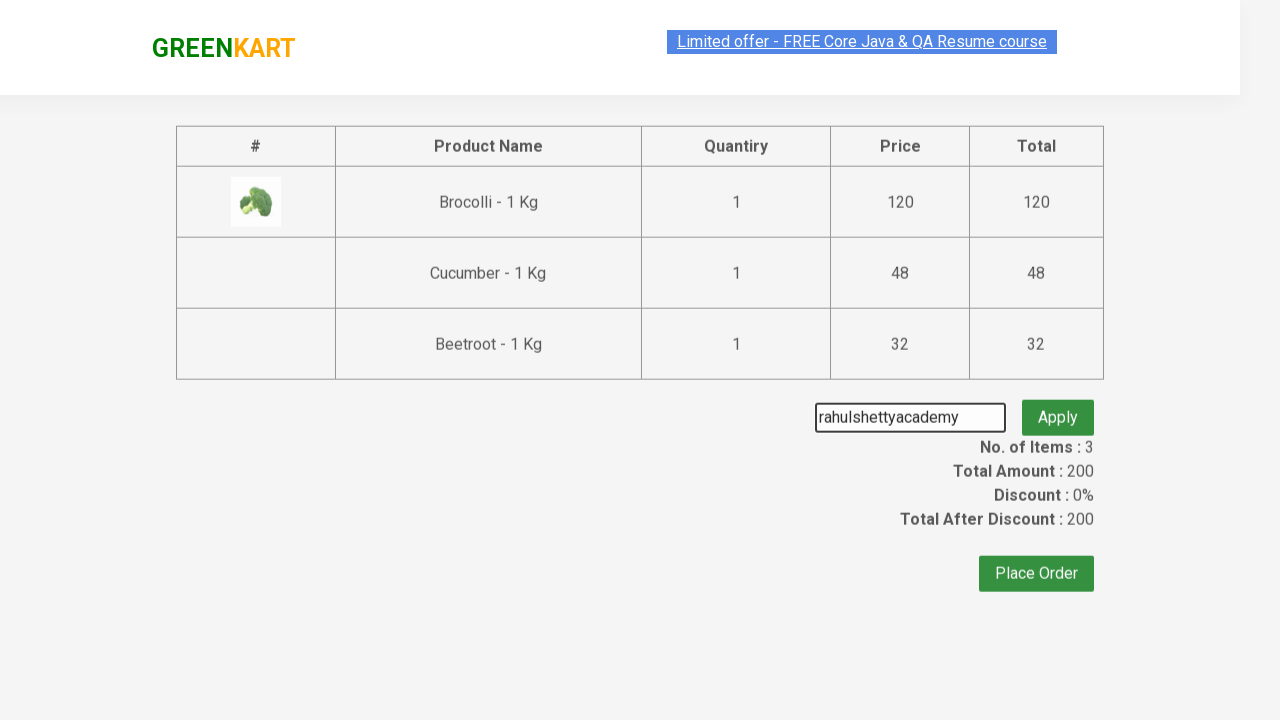

Clicked apply promo button at (1058, 406) on xpath=//button[@class='promoBtn']
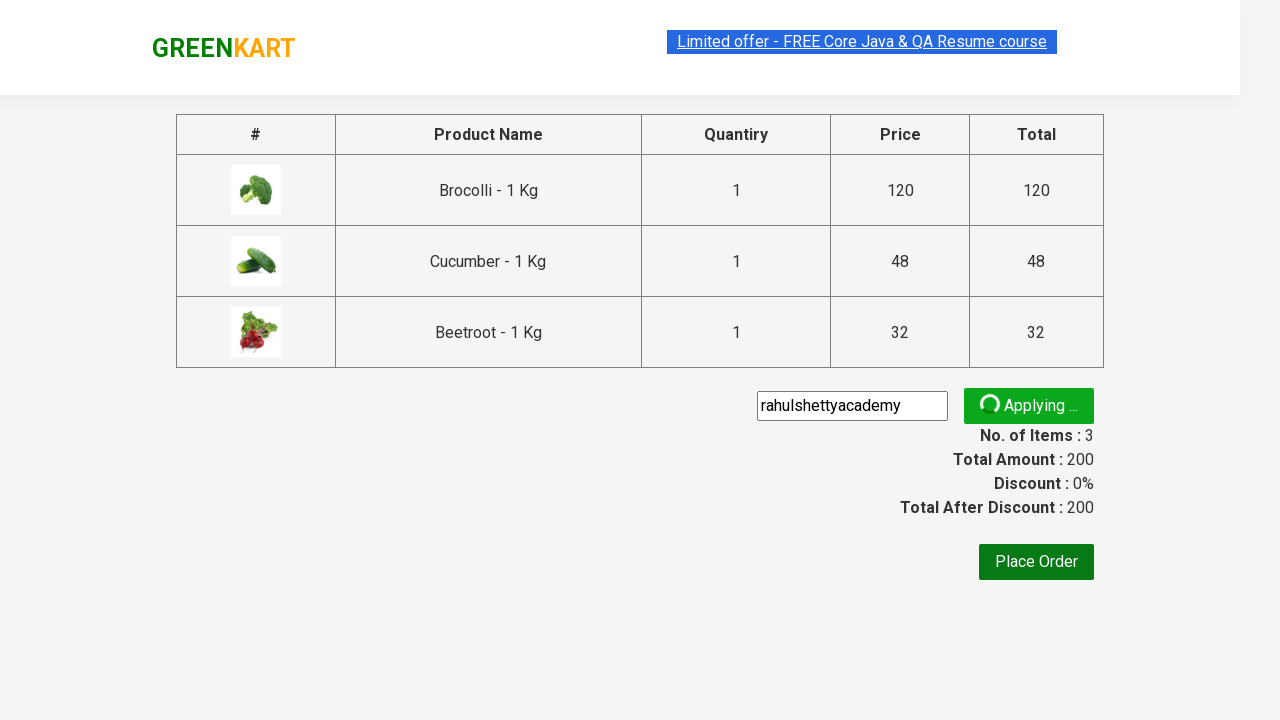

Waited for promo confirmation message to appear
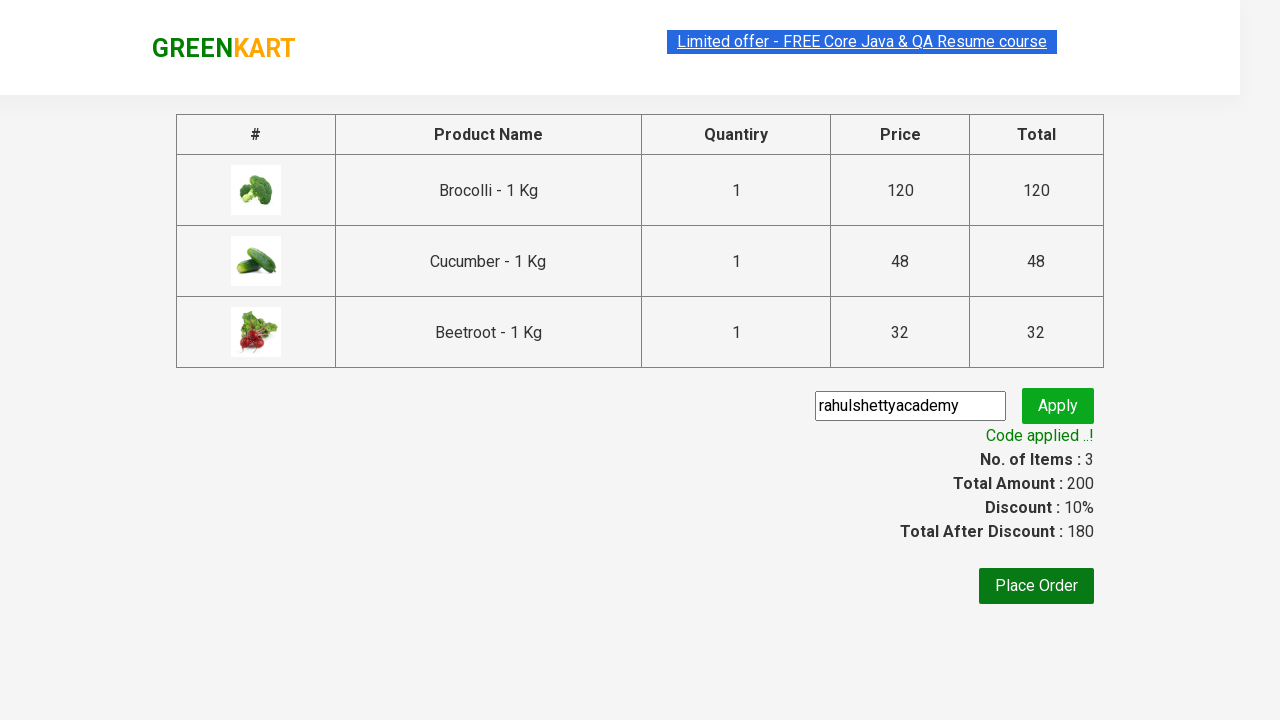

Verified promo applied with message: Code applied ..!
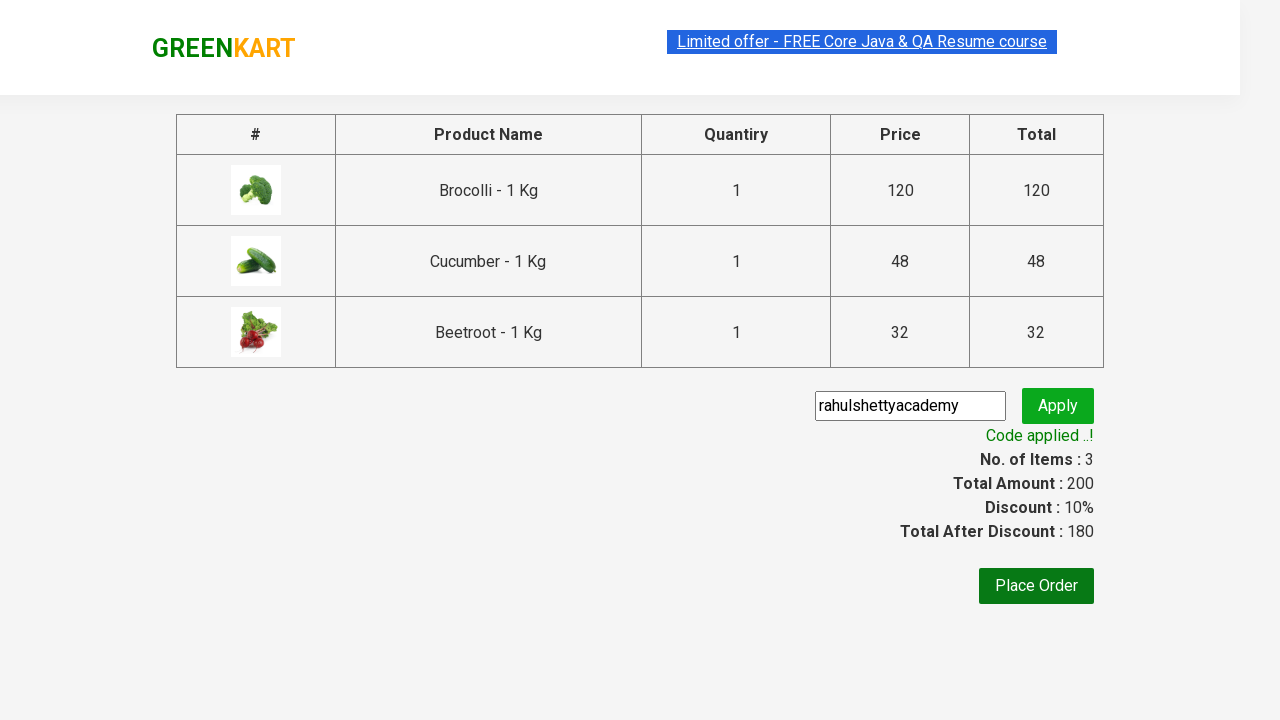

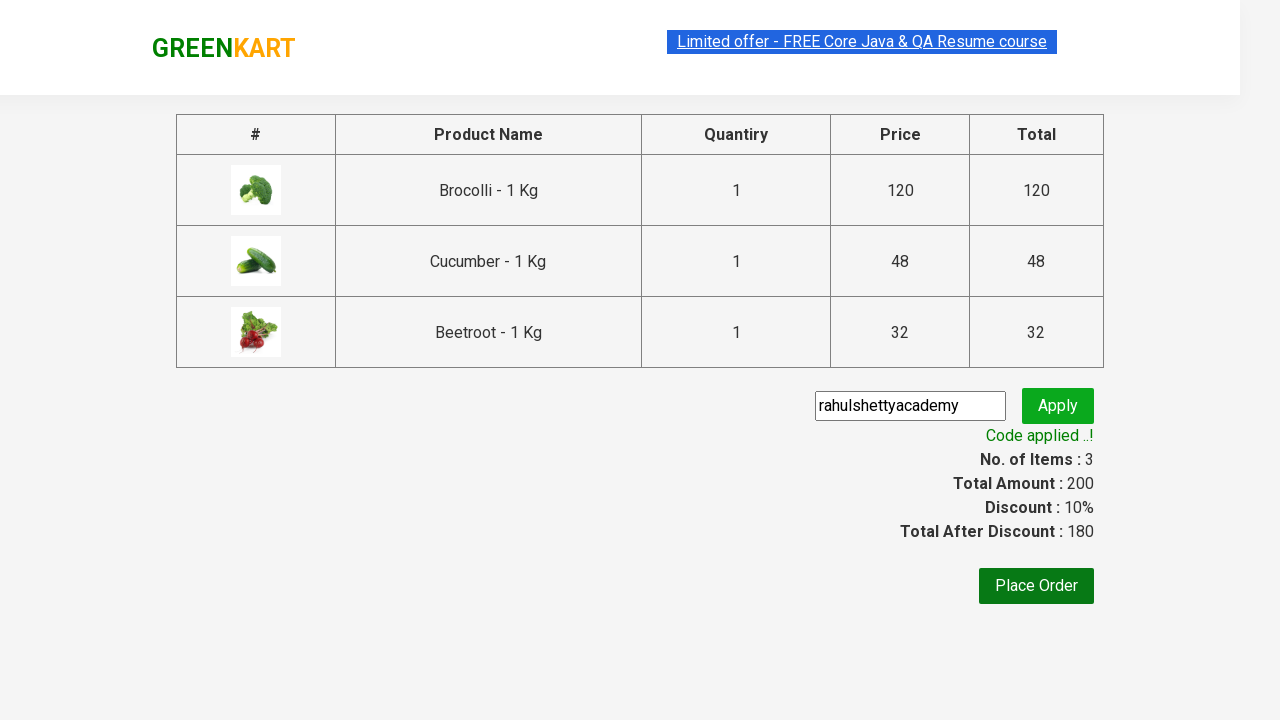